Fills out the DemoQA practice registration form with user details including name, email, gender, and phone number, then submits and verifies the success modal appears

Starting URL: https://demoqa.com/automation-practice-form

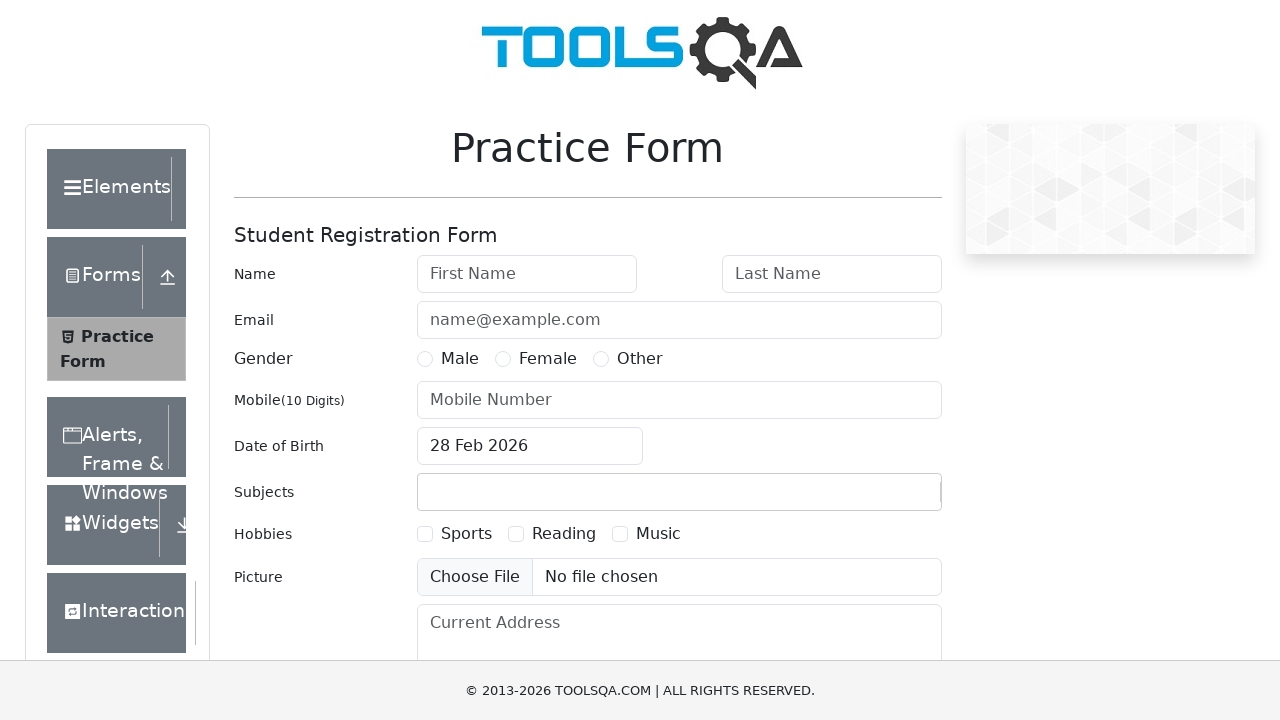

Filled first name field with 'Michael' on #firstName
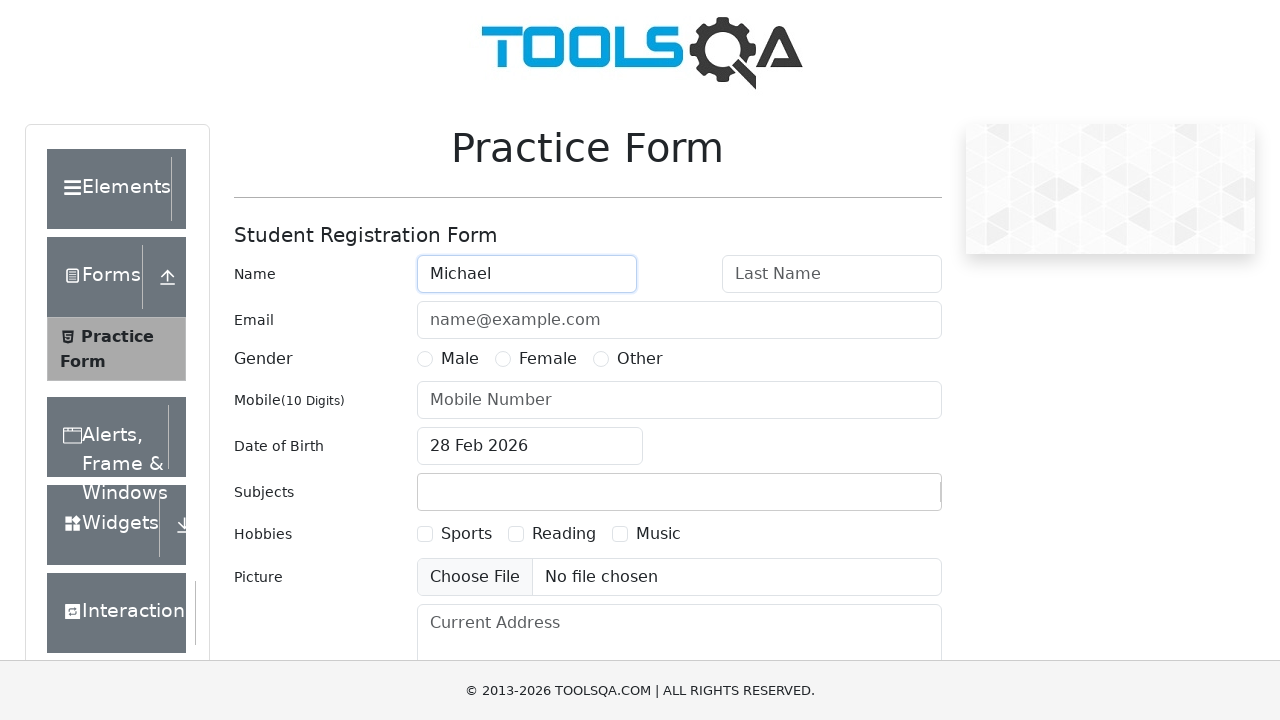

Filled last name field with 'Johnson' on #lastName
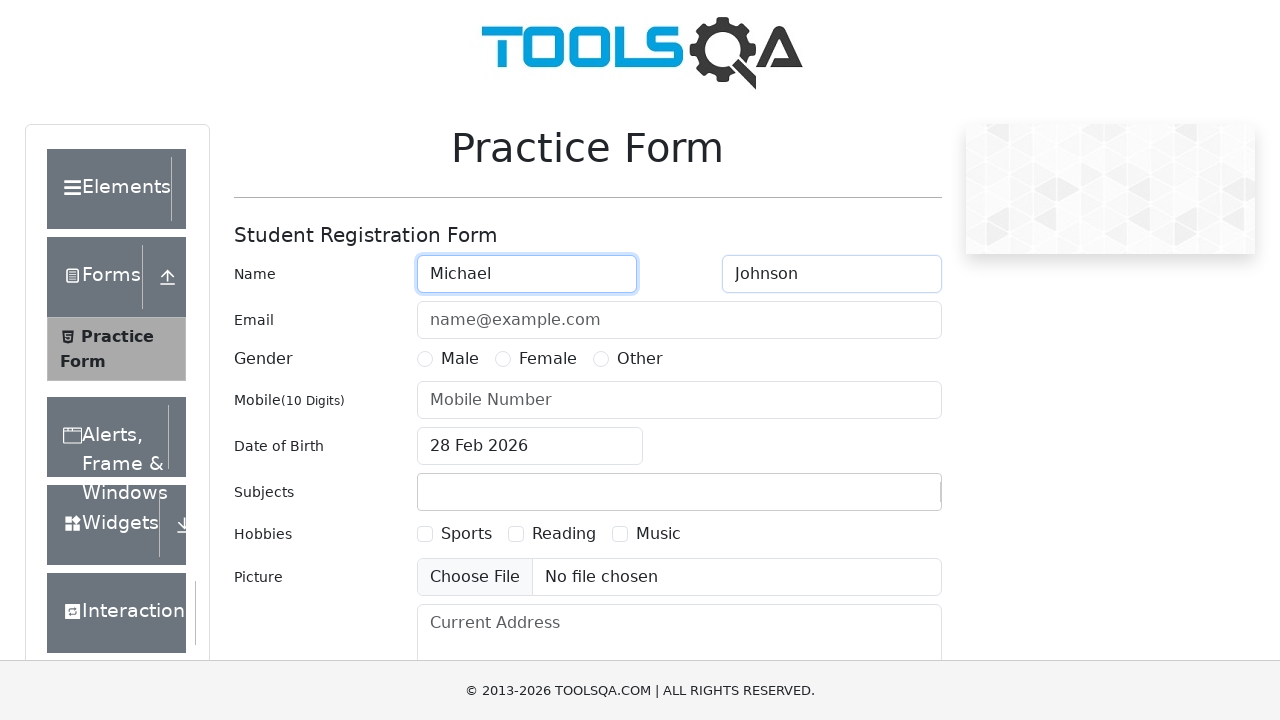

Filled email field with 'michael.johnson@testmail.com' on #userEmail
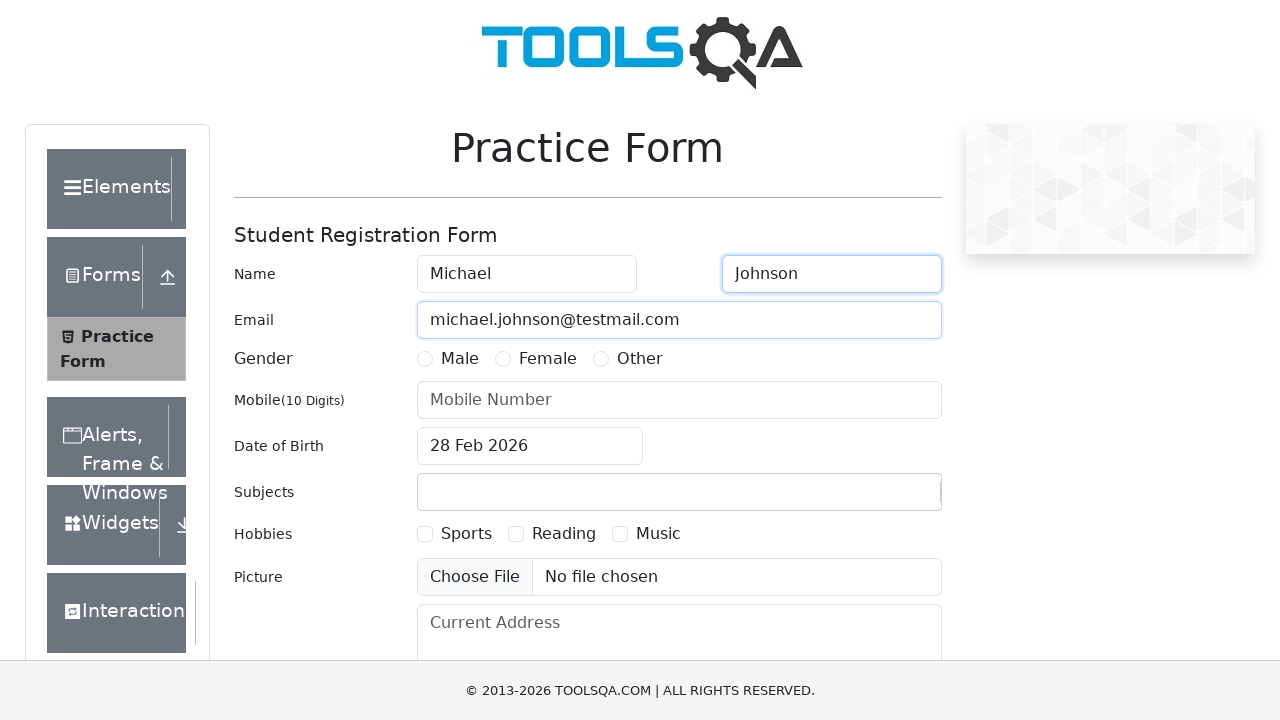

Selected Male gender option at (460, 359) on label[for='gender-radio-1']
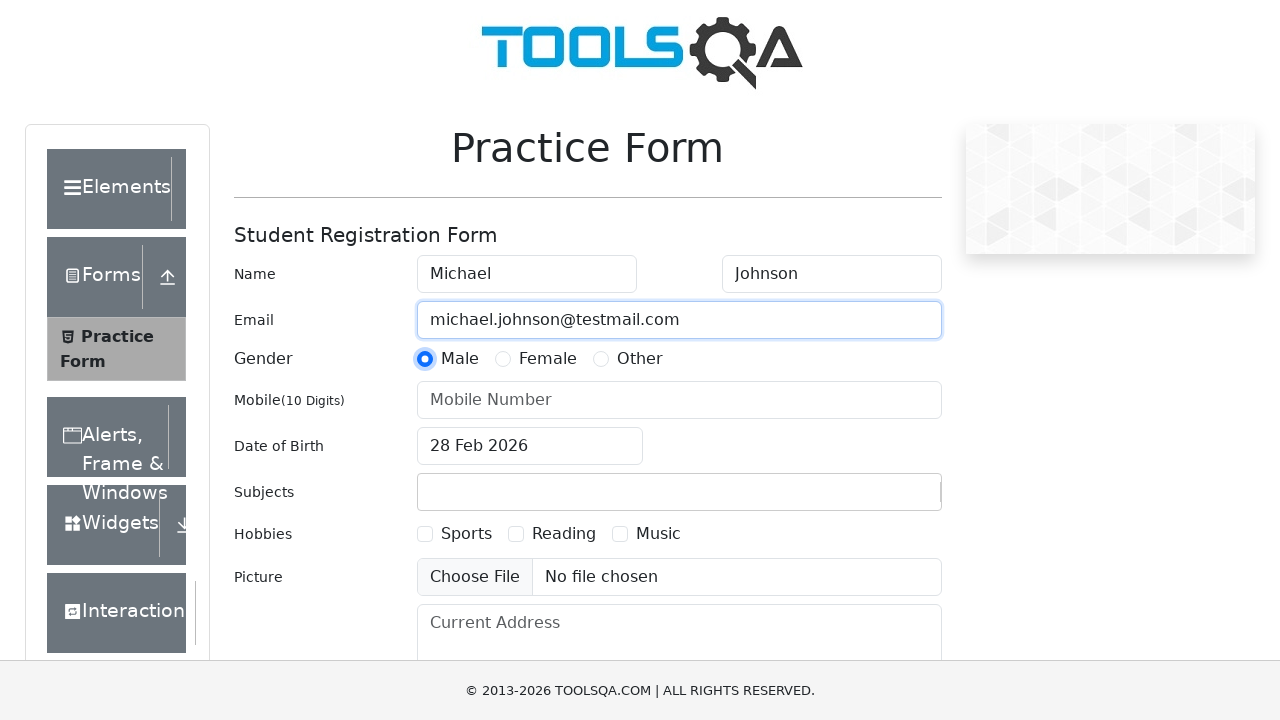

Filled mobile number field with '5551234567' on #userNumber
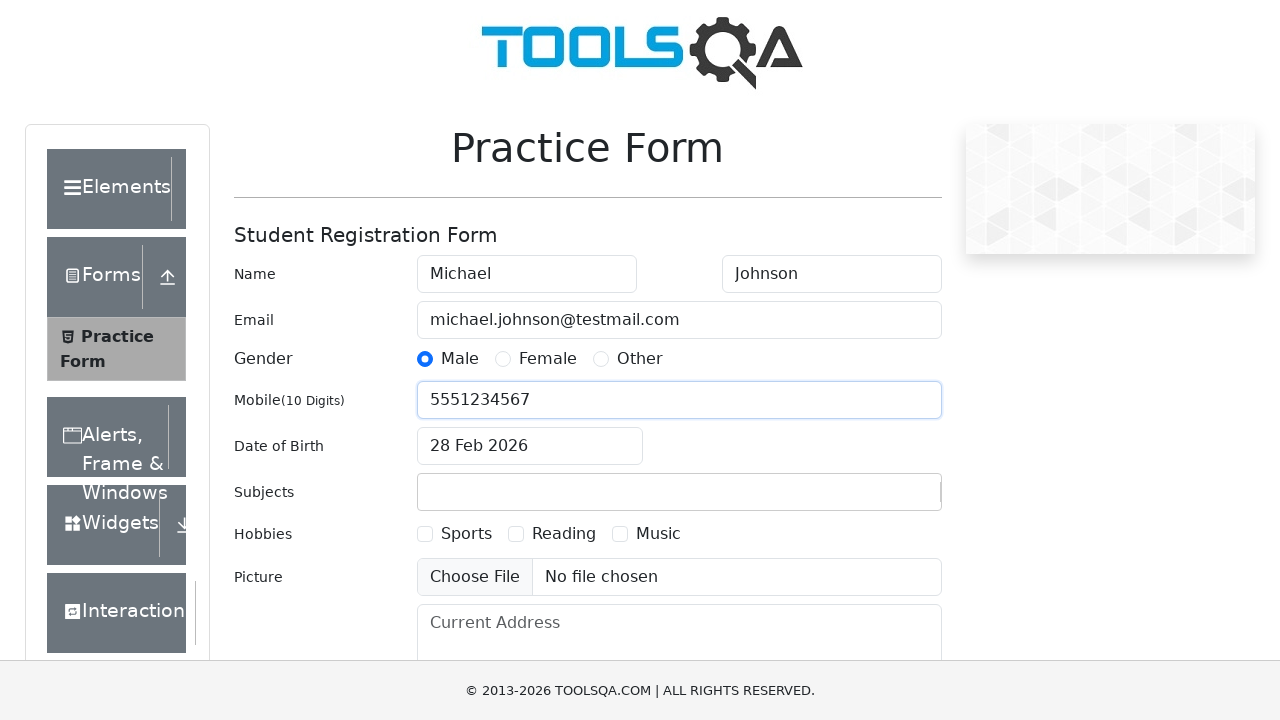

Clicked submit button to register user at (885, 499) on #submit
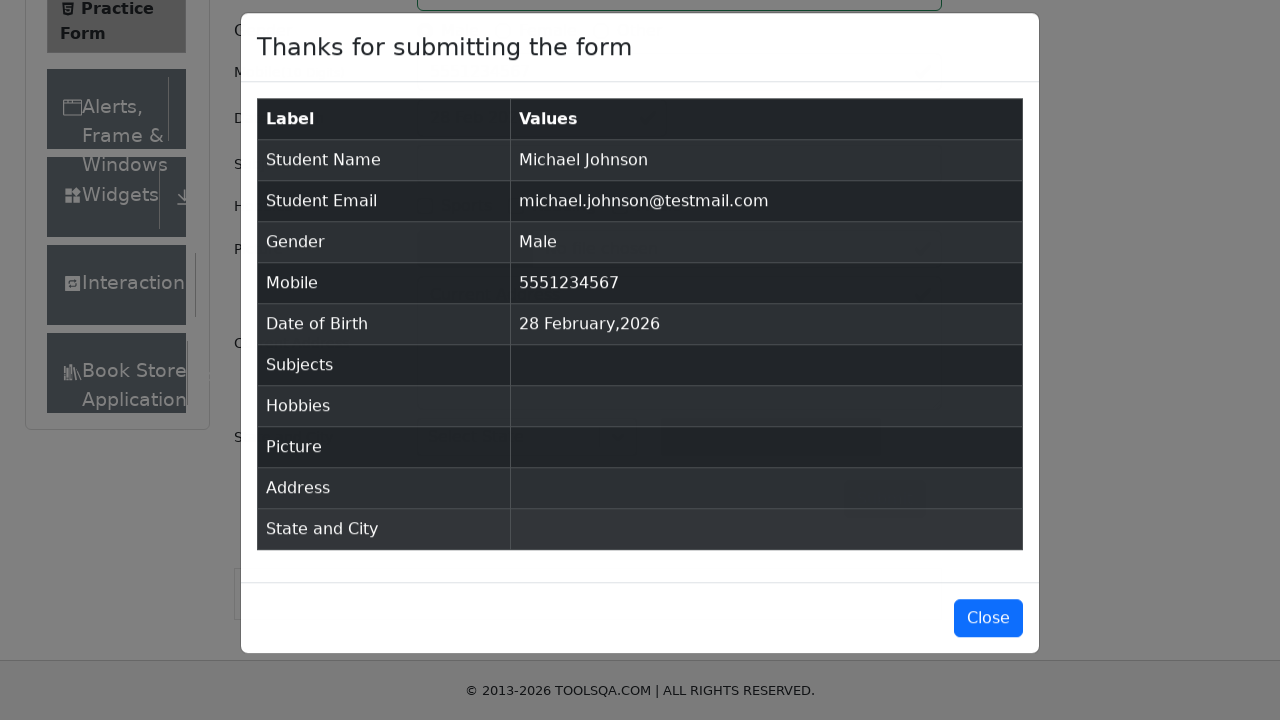

Registration success modal appeared and became visible
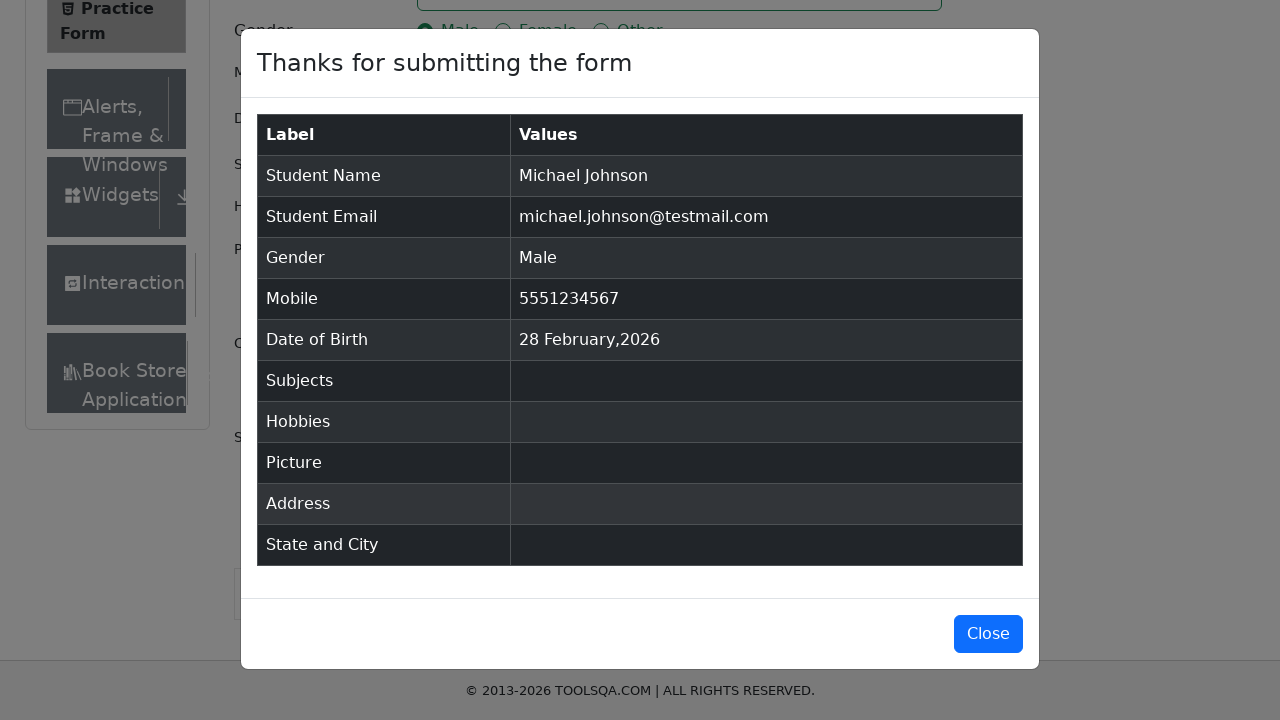

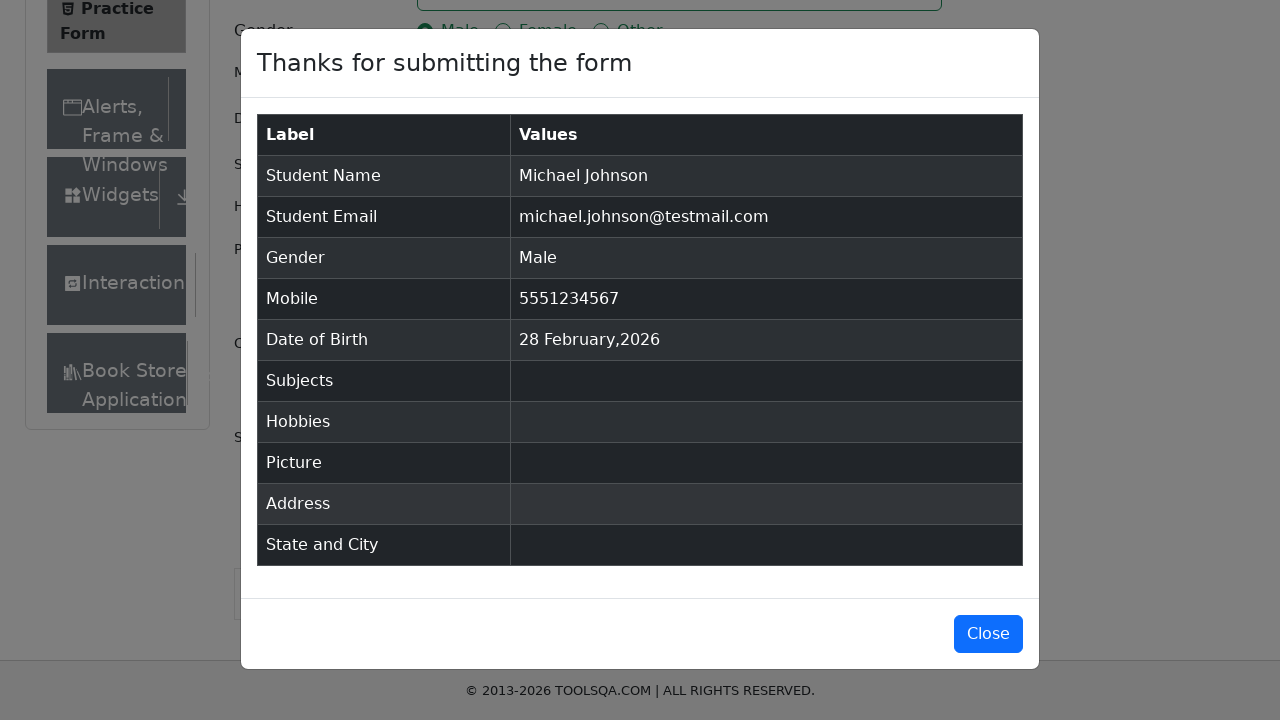